Tests the DemoQA Dynamic Properties page by clicking on buttons that become enabled after a delay, observing color changes, and clicking on elements that become visible after a timeout.

Starting URL: https://demoqa.com

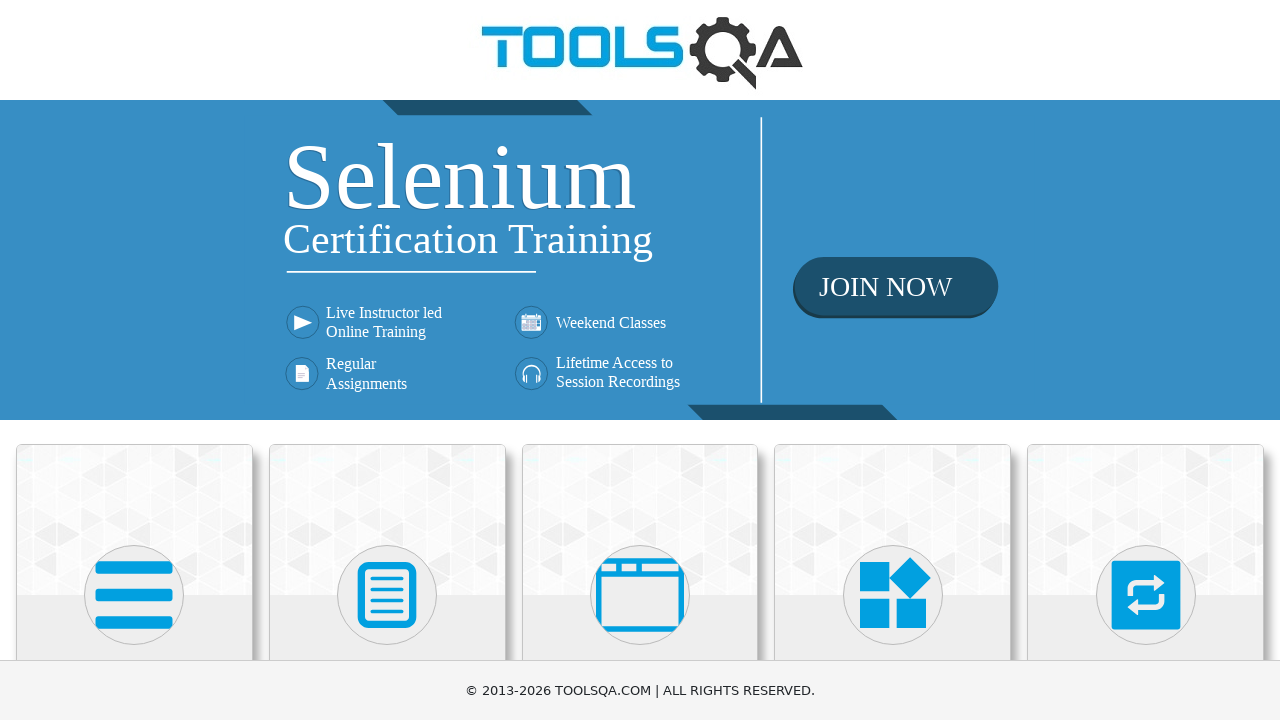

Clicked on Elements menu at (134, 595) on (//div[@class='avatar mx-auto white'])[1]
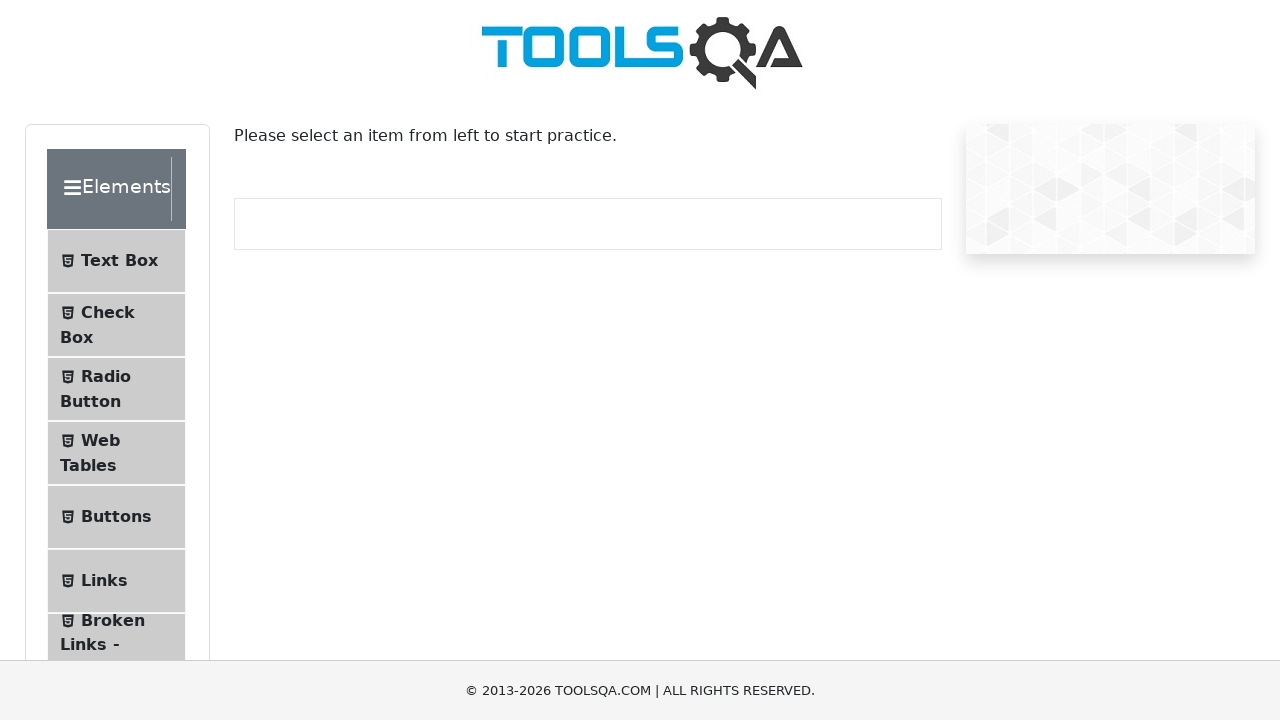

Clicked on Dynamic Properties submenu at (116, 360) on #item-8
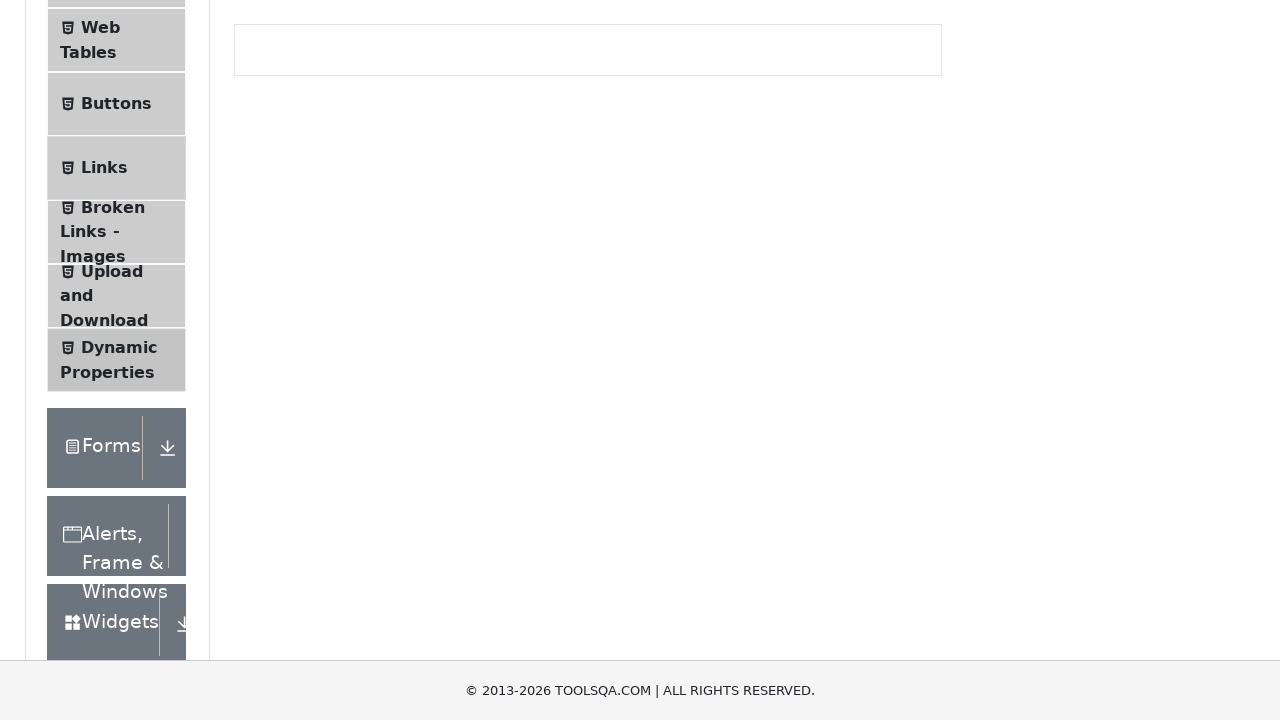

Waited for enableAfter button to become enabled after 5 seconds
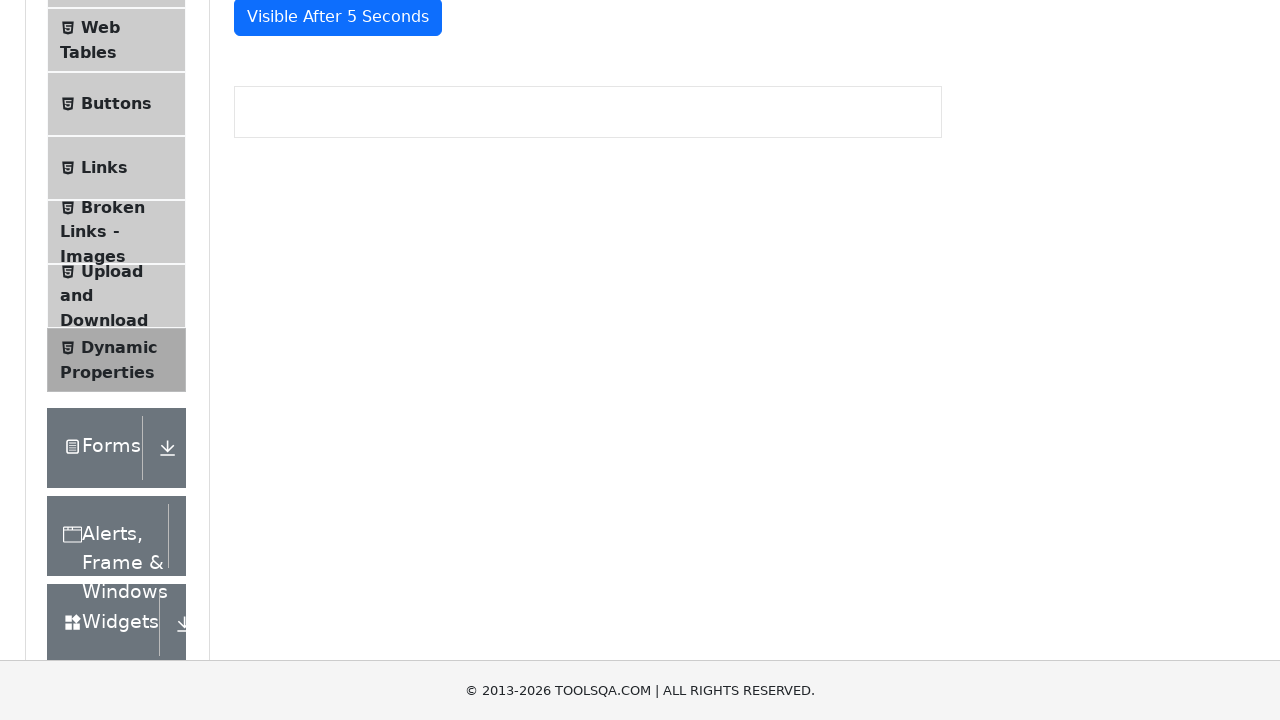

Clicked enableAfter button at (333, 306) on #enableAfter
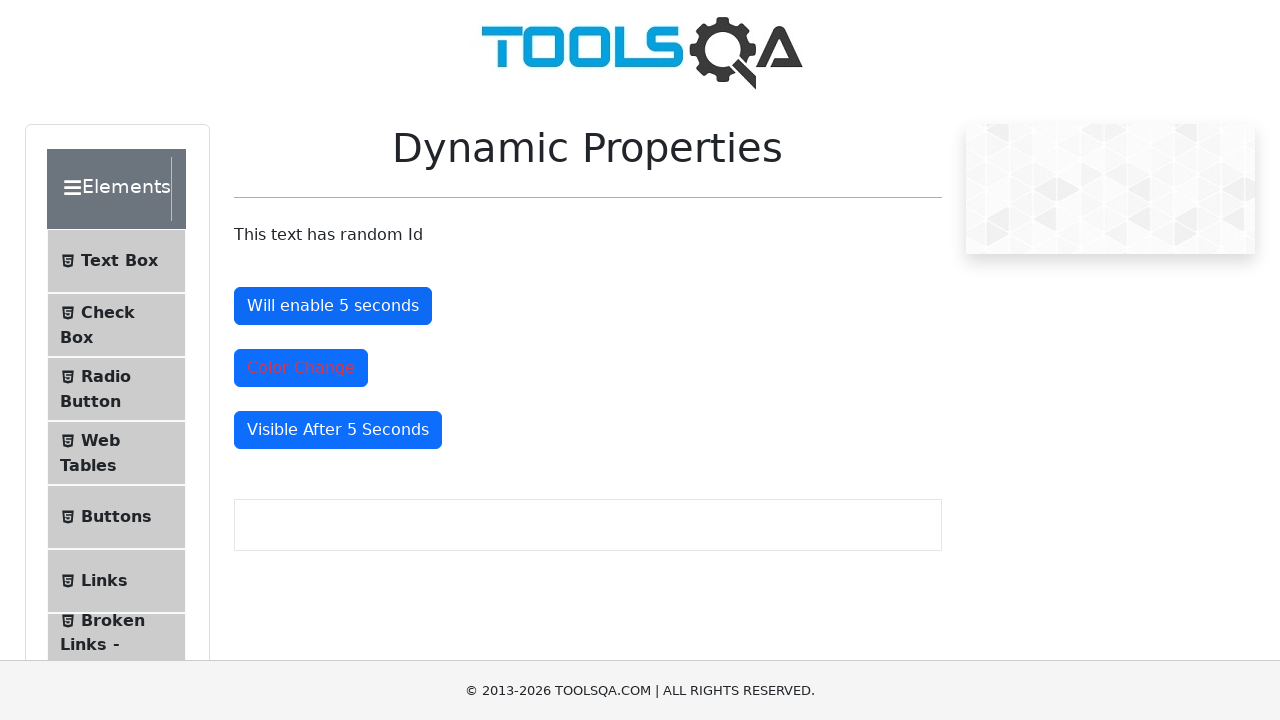

Clicked color change button at (301, 368) on #colorChange
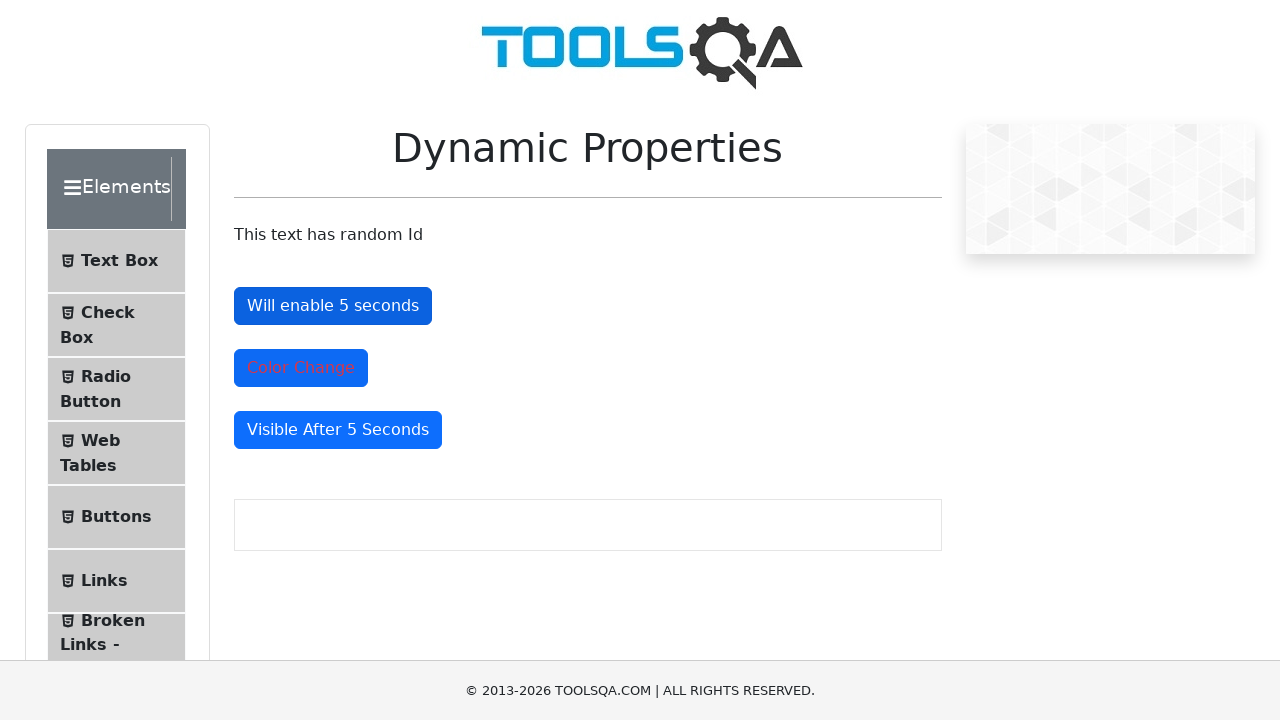

Waited for visibleAfter button to become visible
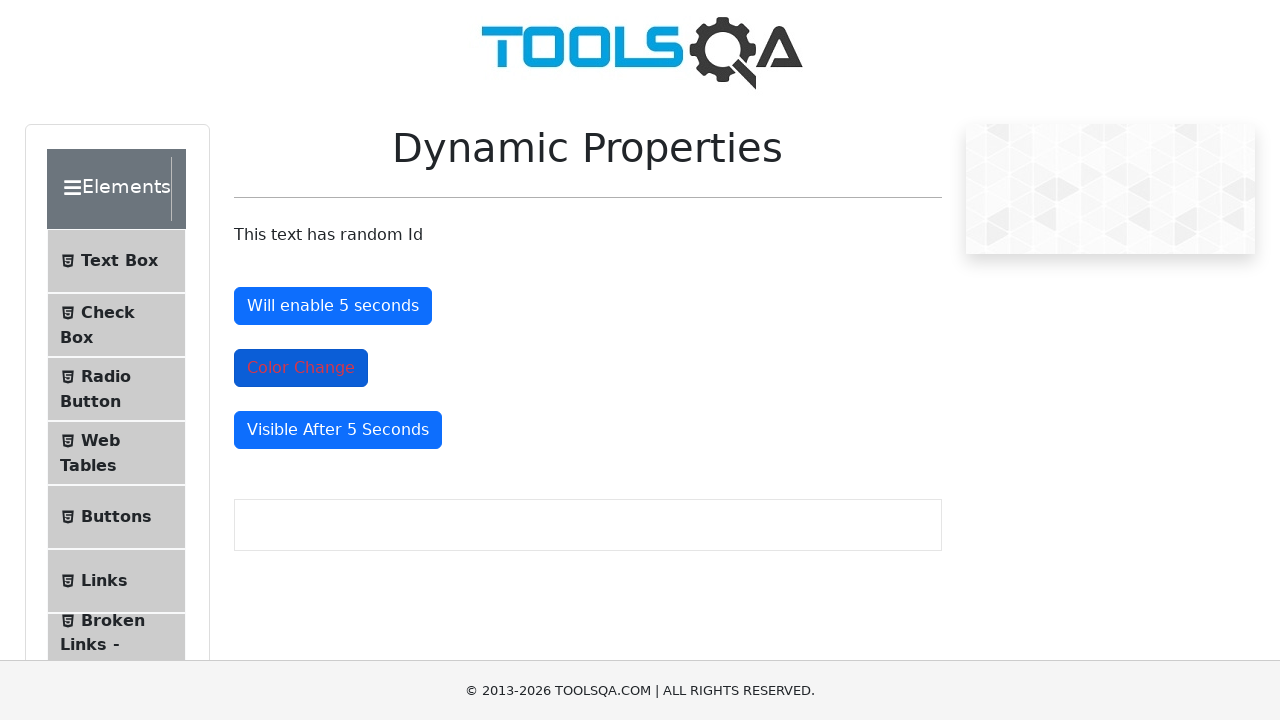

Clicked visibleAfter button at (338, 430) on #visibleAfter
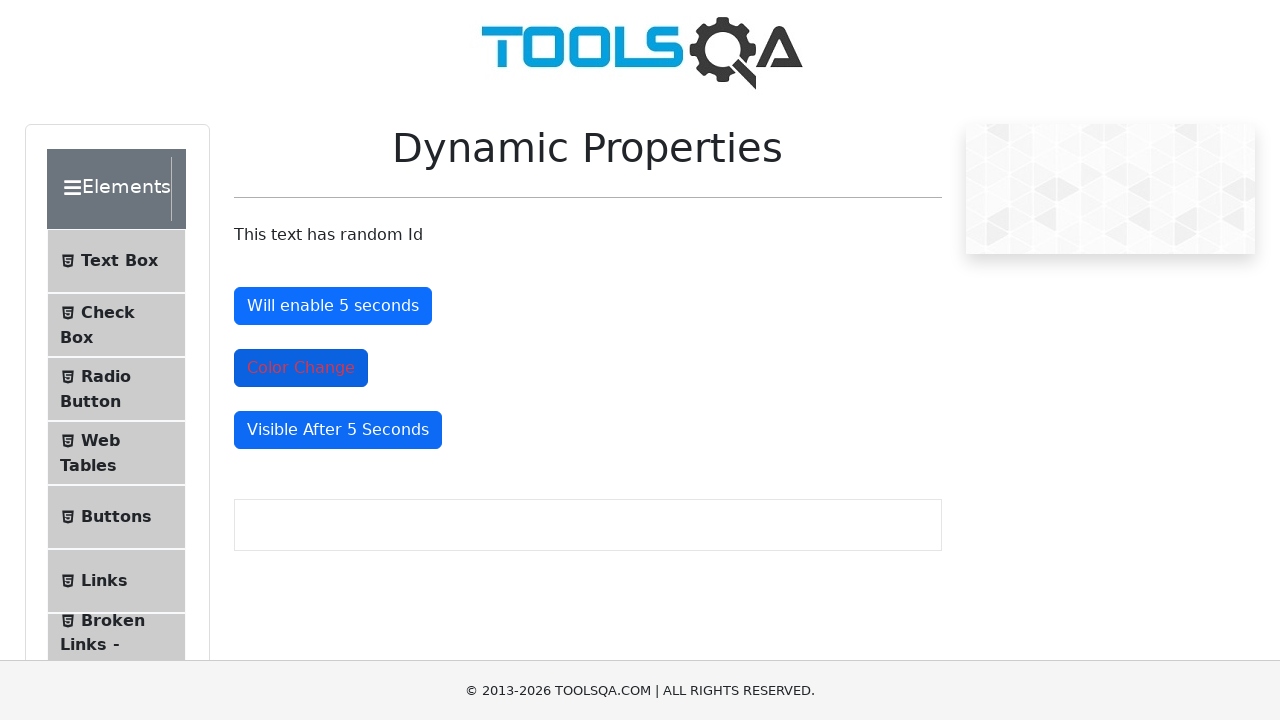

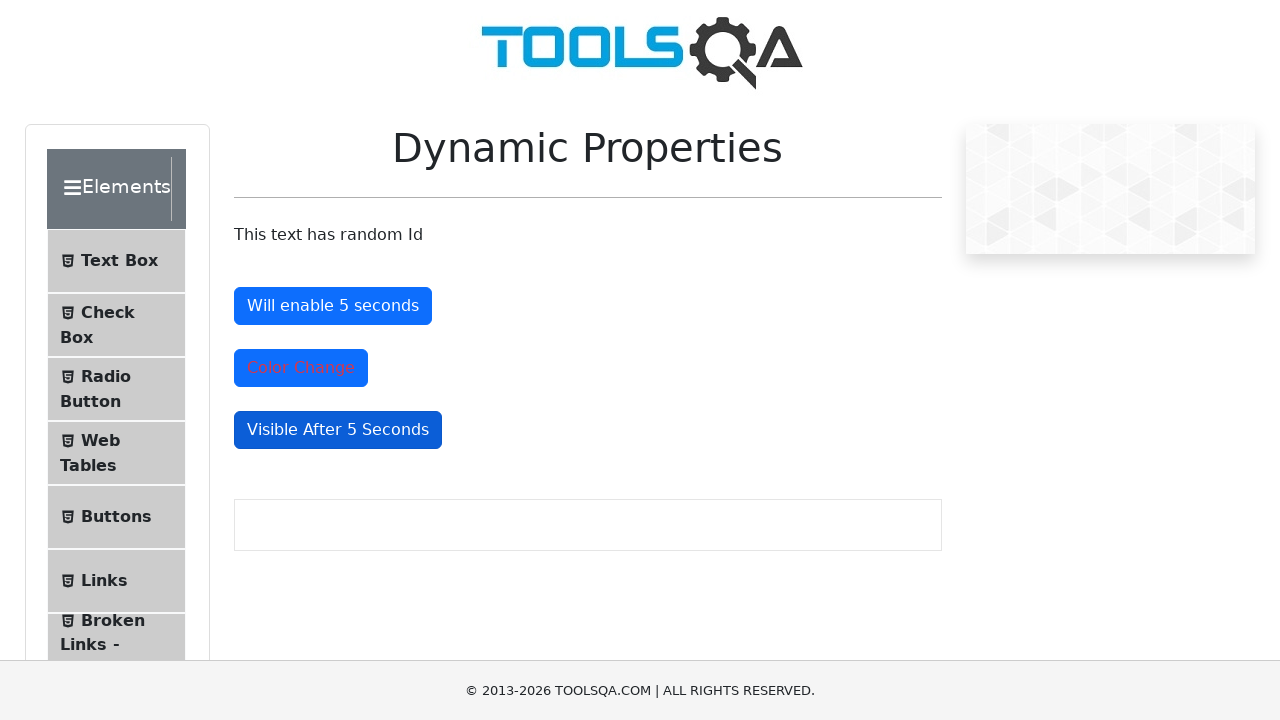